Tests Angular data binding with a parent element scope by typing in an input and checking the output within a container

Starting URL: https://angularjs.org

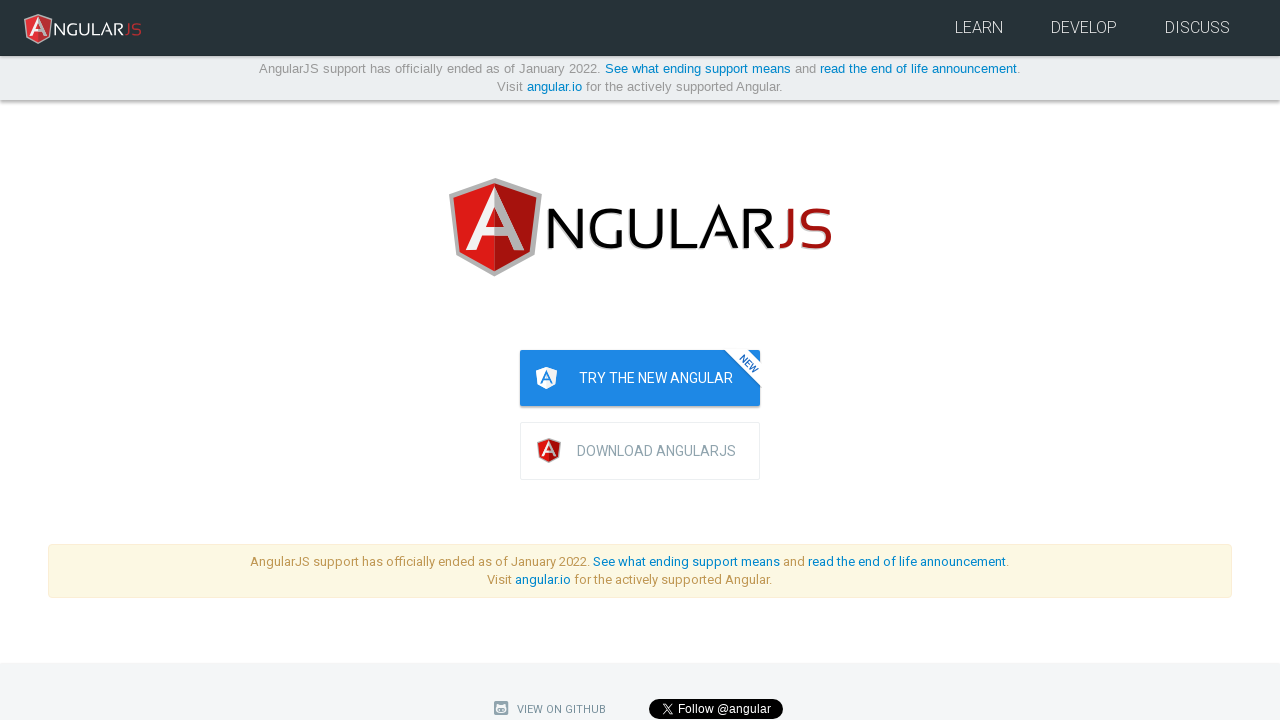

Navigated to AngularJS homepage
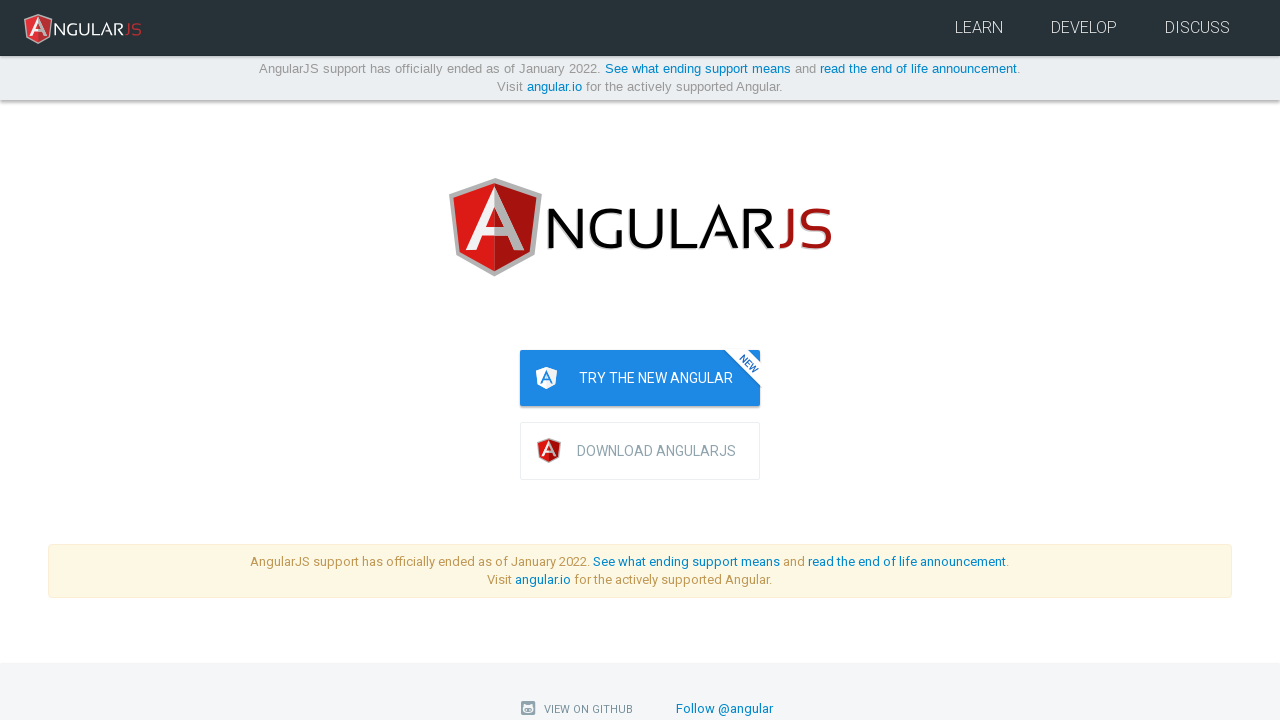

Filled input field with 'jProtractor' on input[ng-model='yourName']
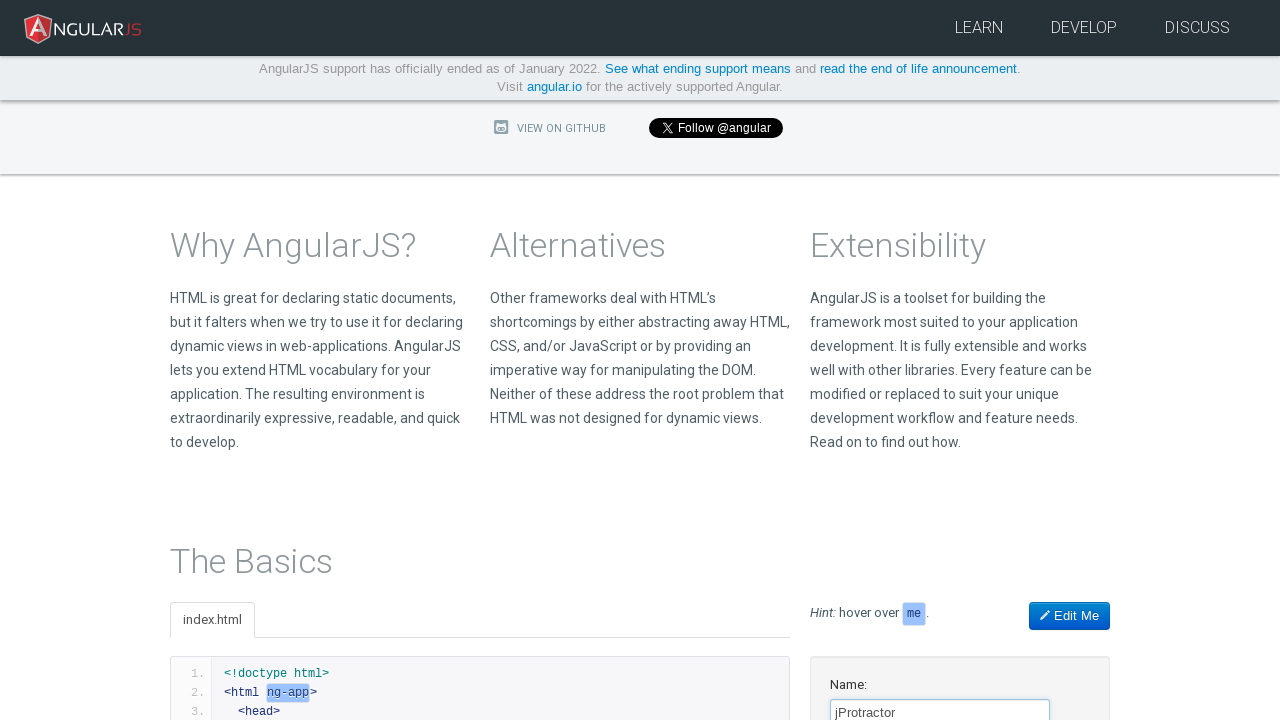

Greeting text 'Hello jProtractor!' appeared in container, confirming Angular data binding with parent element scope
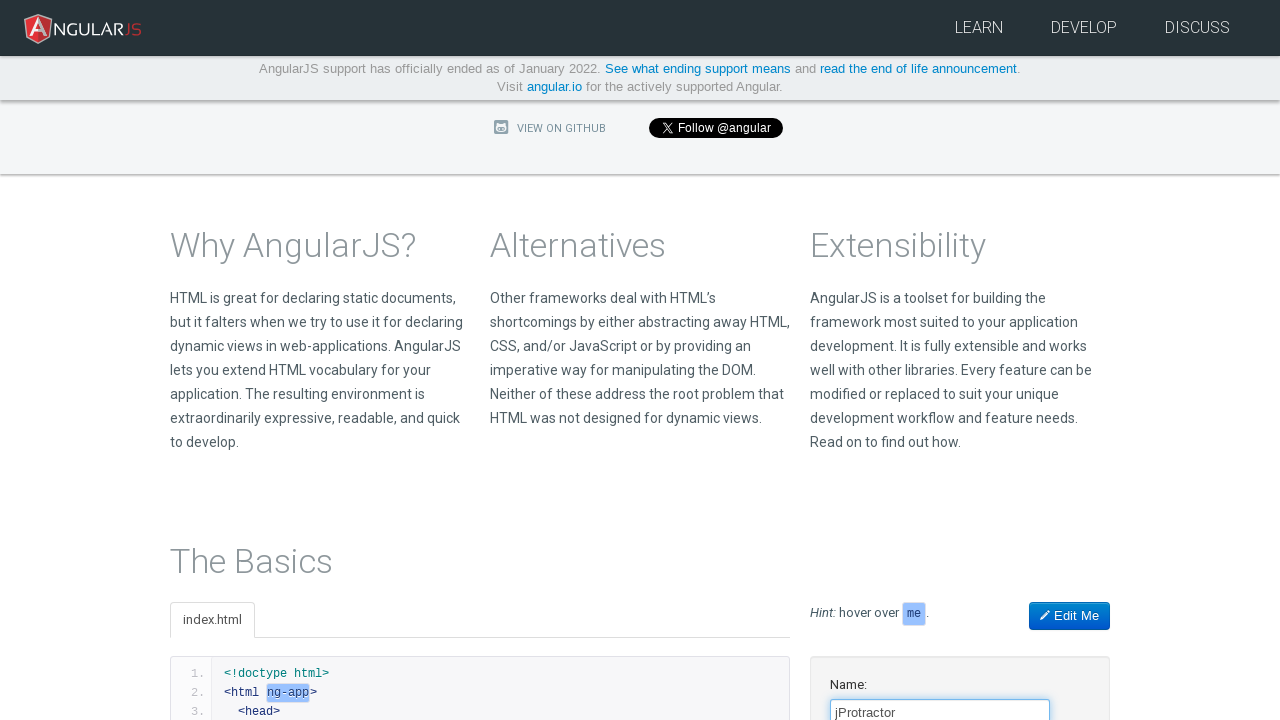

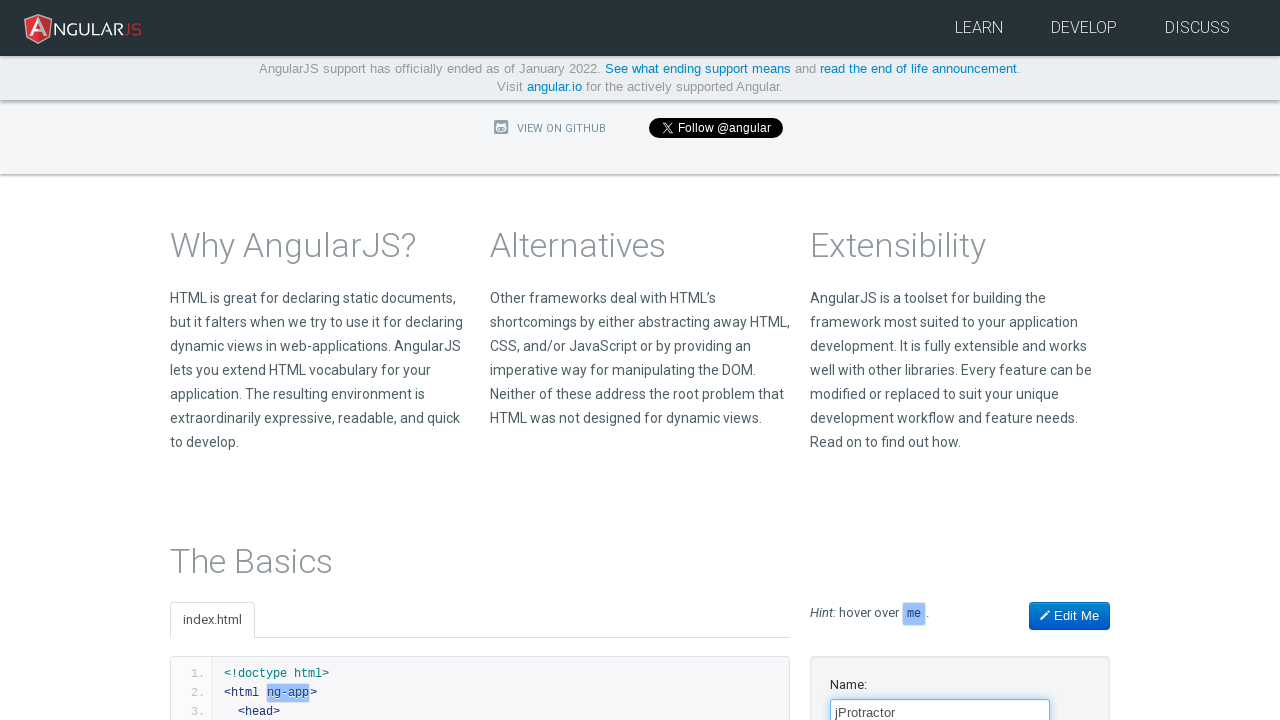